Tests browser viewport resizing by setting different screen dimensions for mobile and tablet views

Starting URL: https://the-internet.herokuapp.com/login

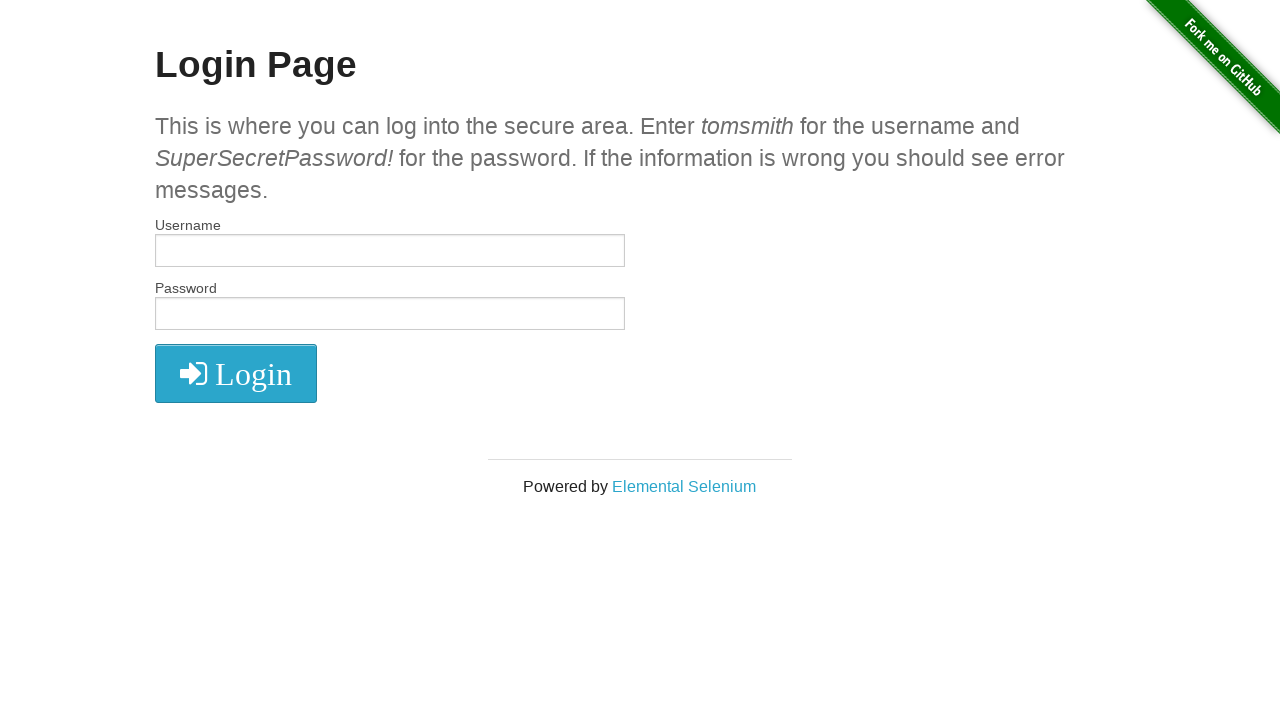

Set viewport to iPhone XR dimensions (414x896)
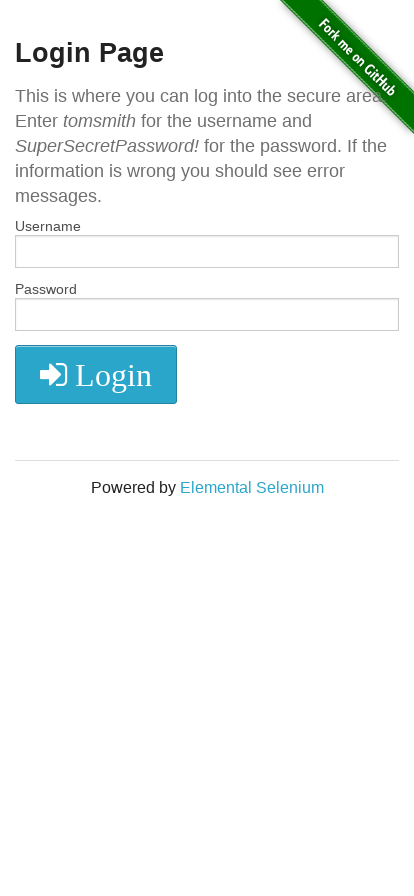

Set viewport to iPad Air dimensions (820x1180)
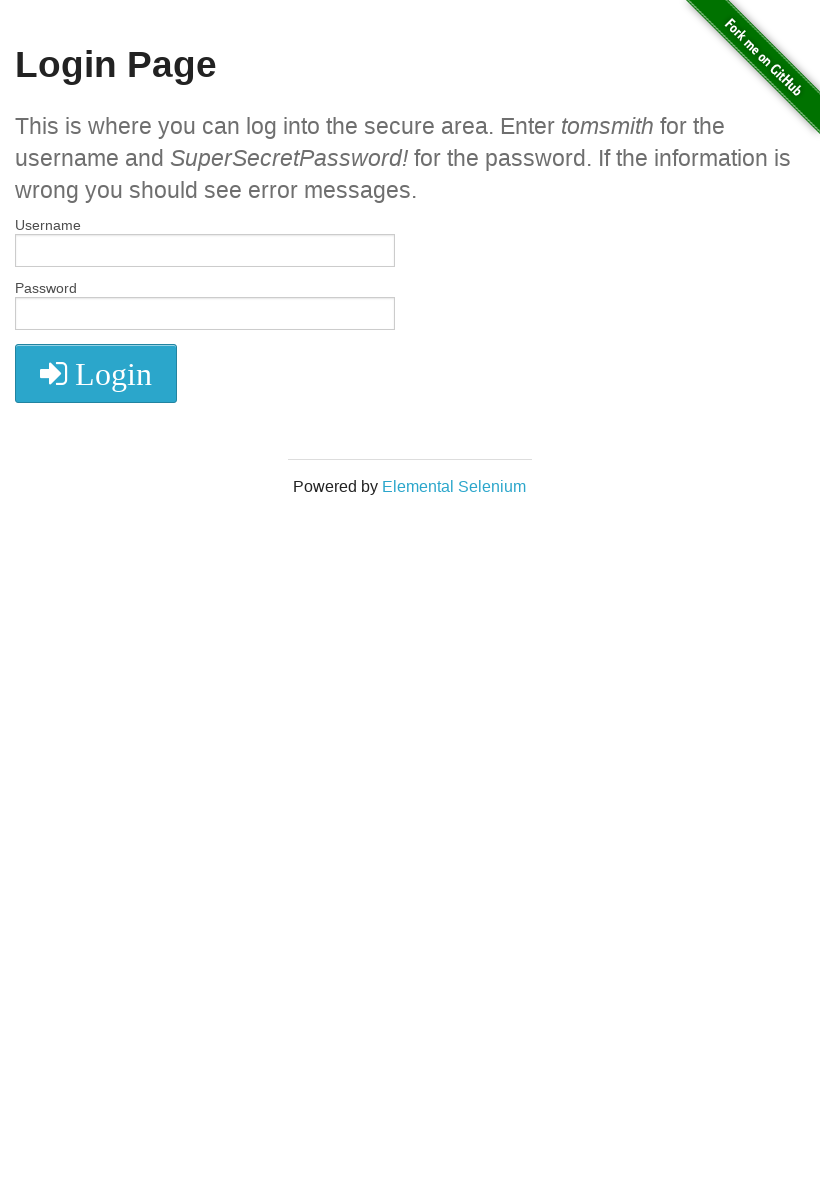

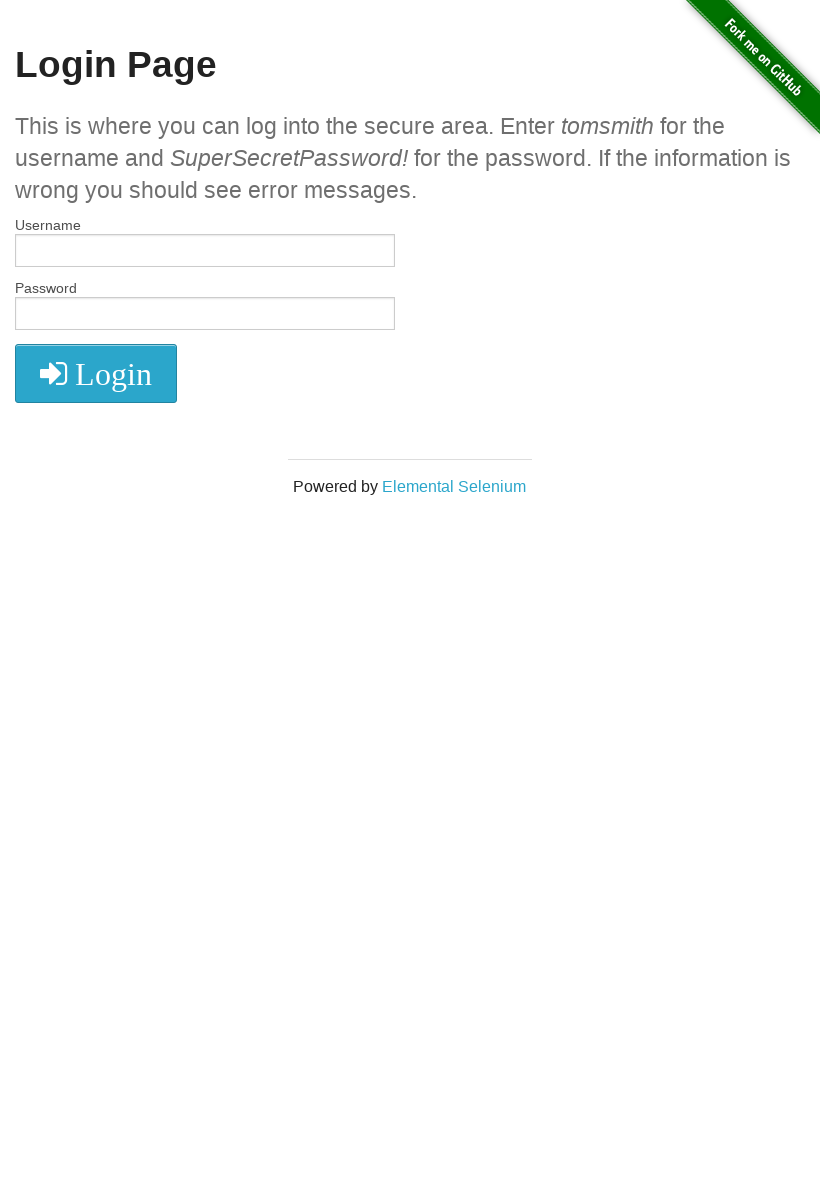